Tests dropdown selection functionality by selecting an option from a dropdown menu using its index position

Starting URL: https://demoqa.com/select-menu

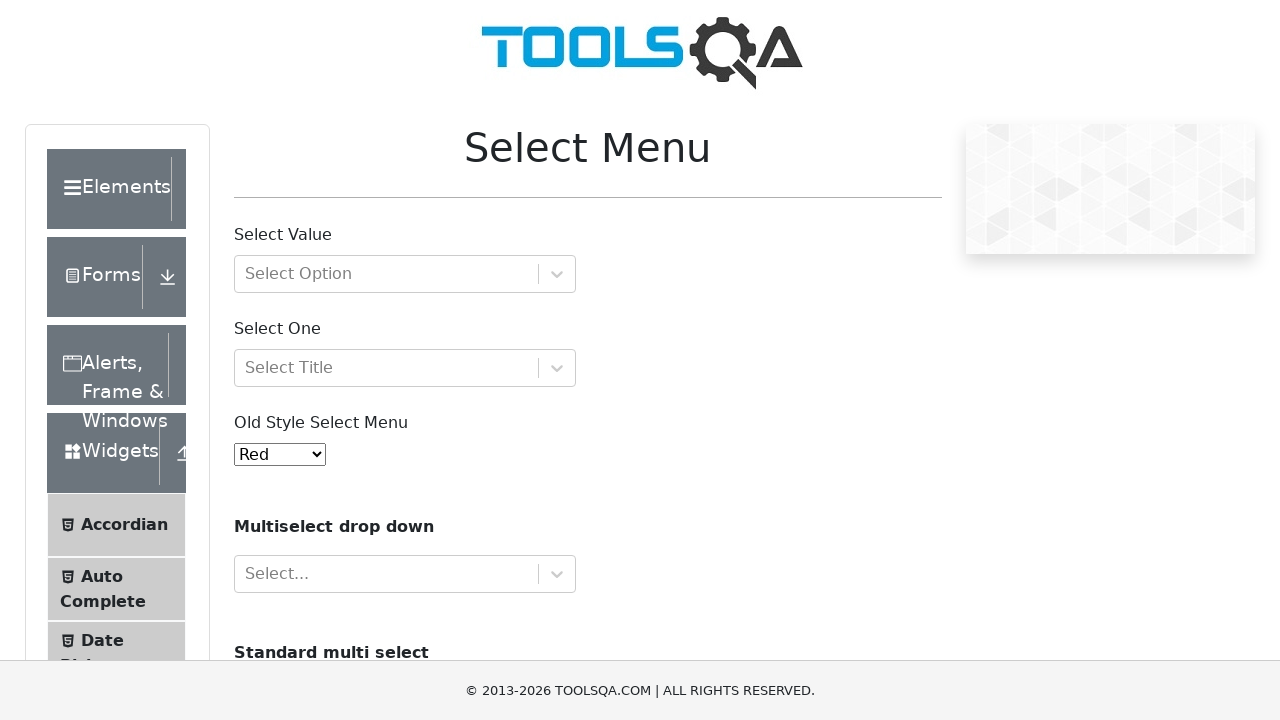

Selected option at index 6 from old style select menu on #oldSelectMenu
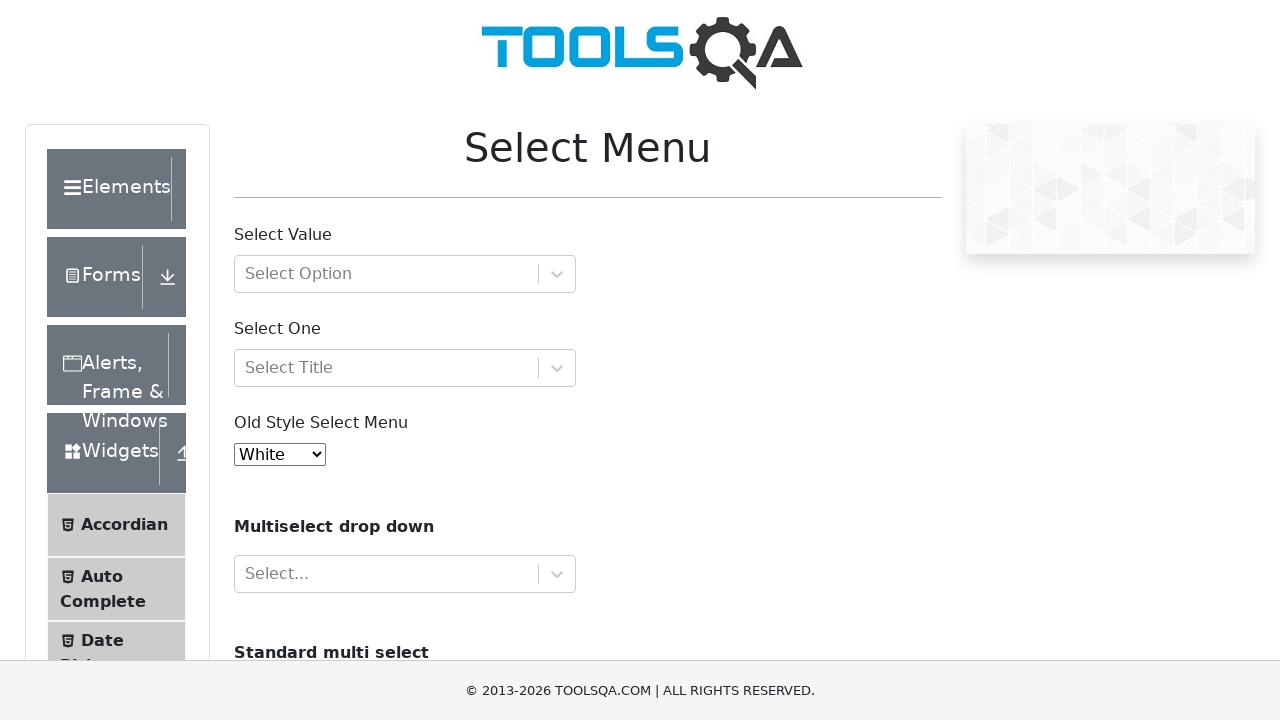

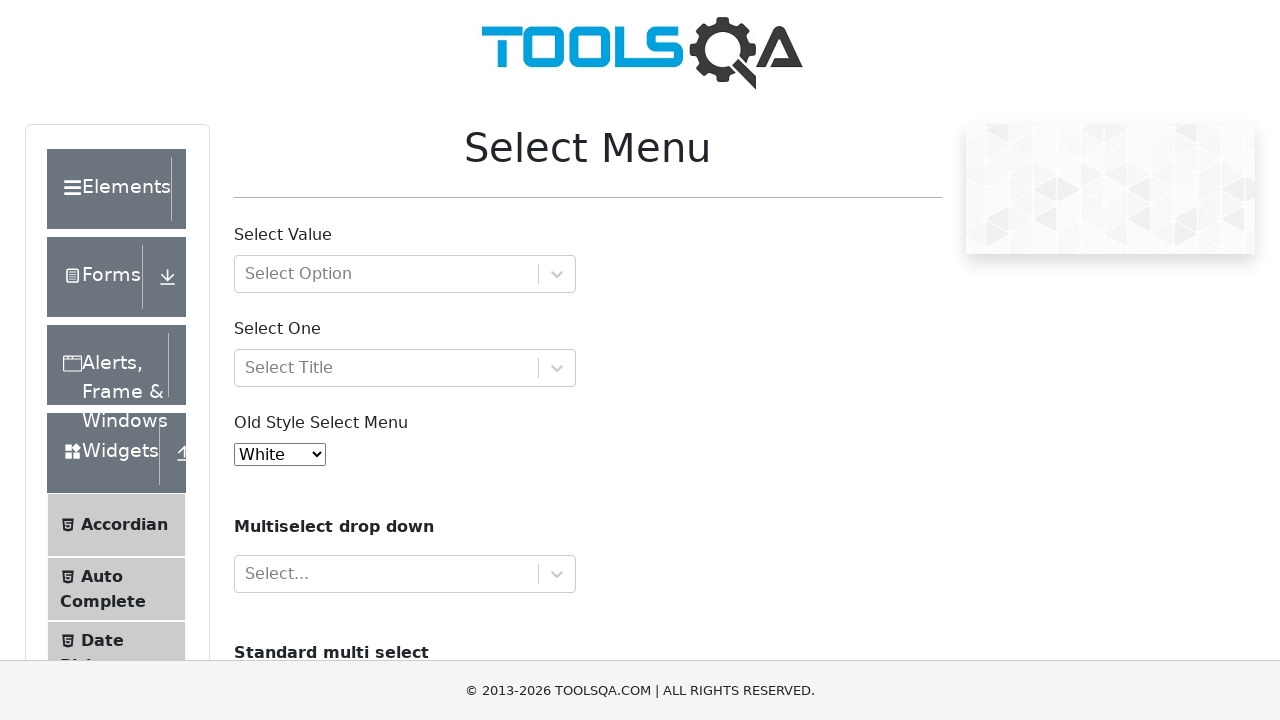